Tests A/B test opt-out by first visiting the homepage, adding an opt-out cookie, then navigating to the A/B test page and verifying the opt-out is active.

Starting URL: http://the-internet.herokuapp.com

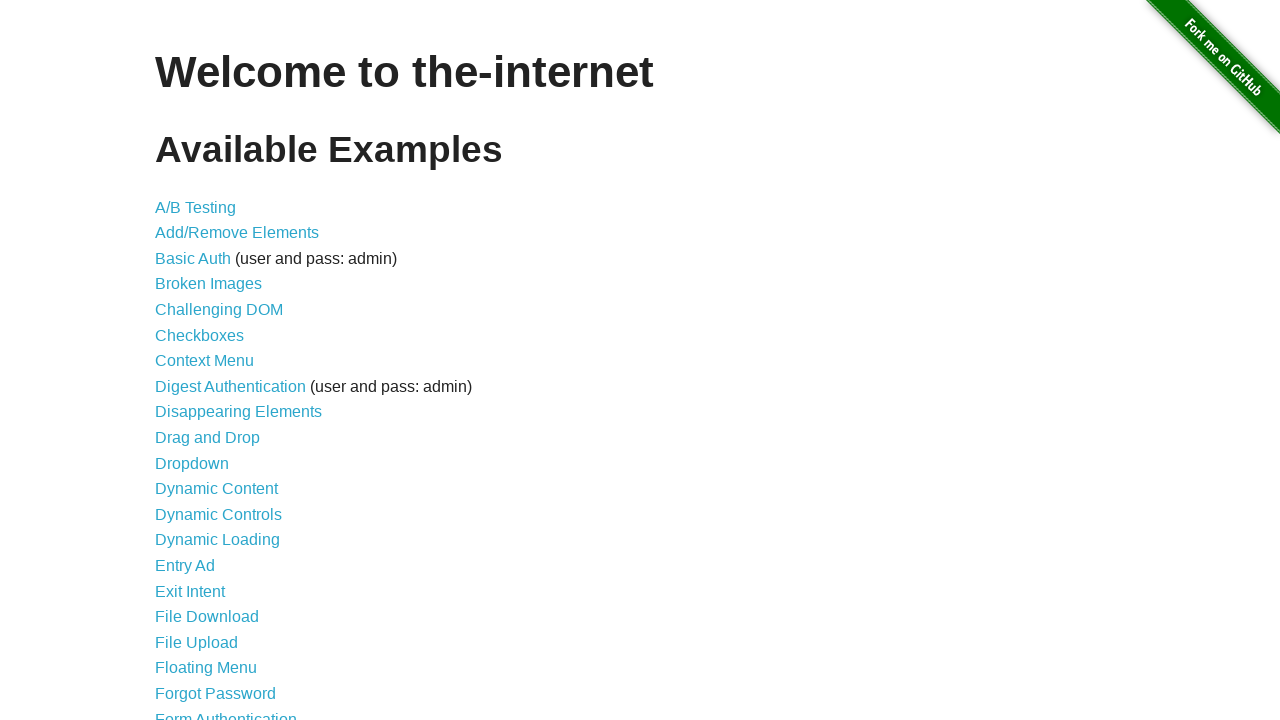

Added optimizelyOptOut cookie to the context
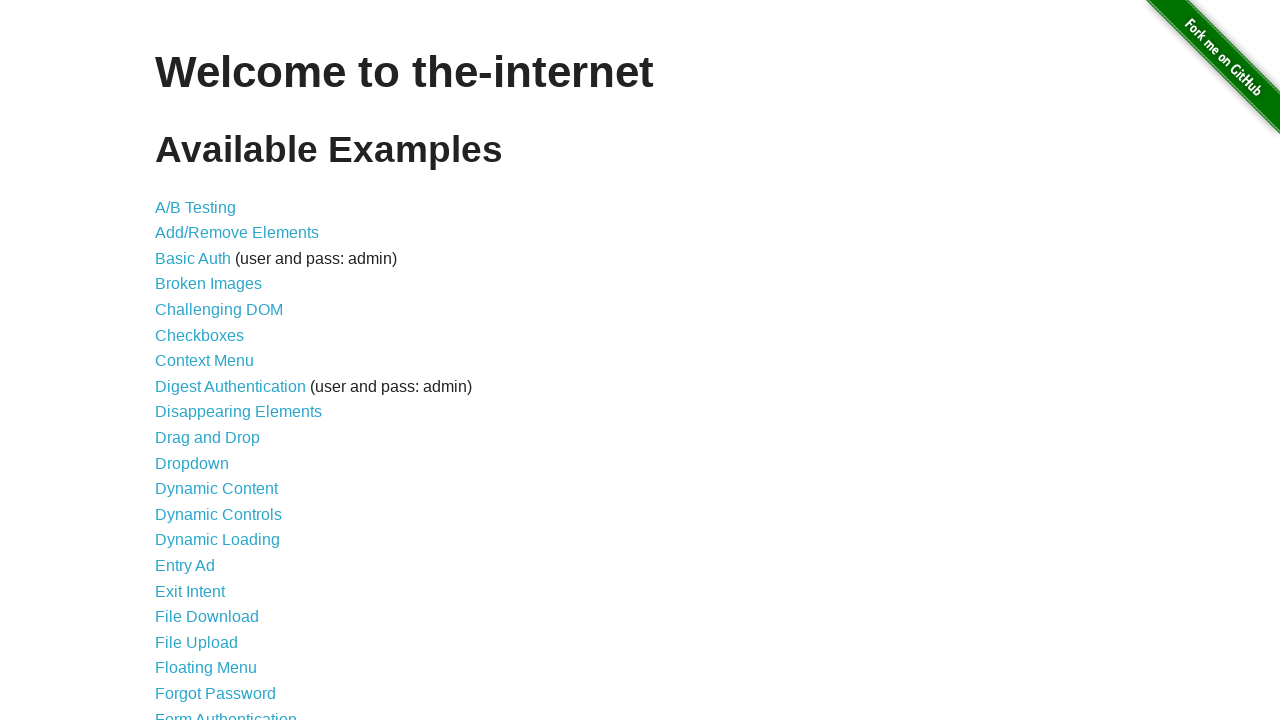

Navigated to A/B test page at http://the-internet.herokuapp.com/abtest
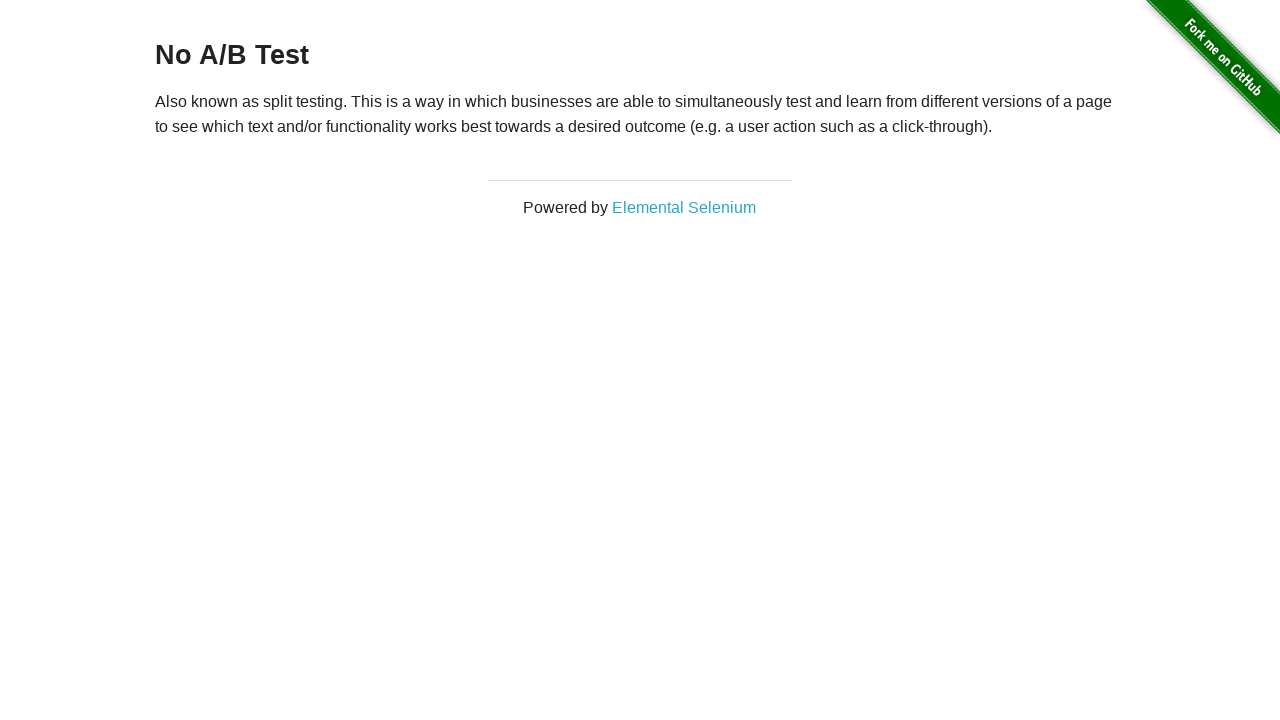

Located h3 heading element
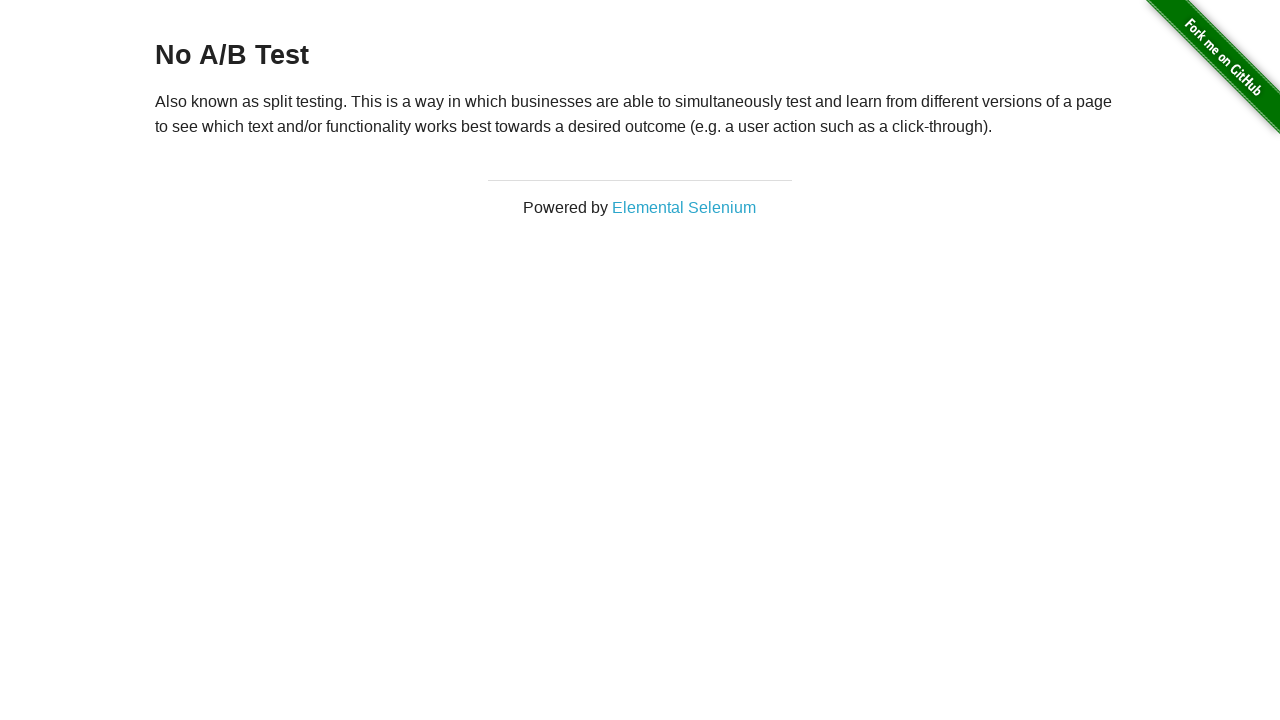

Waited for h3 heading to be visible
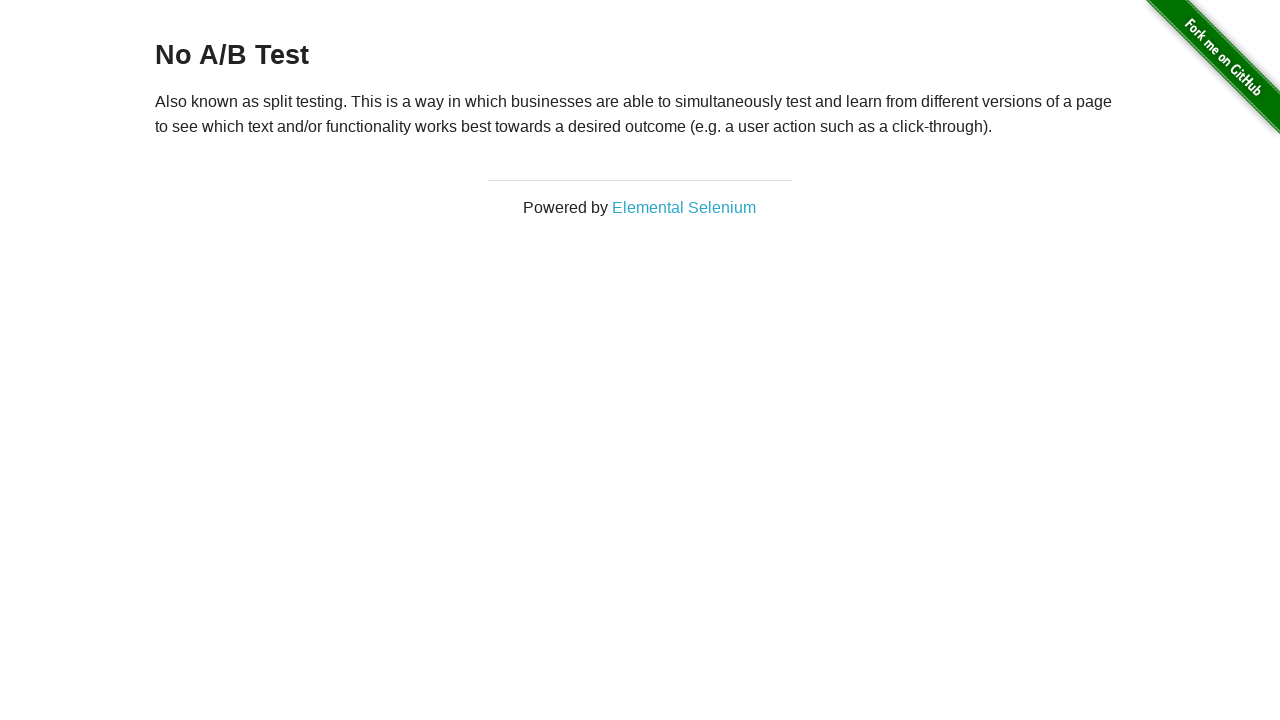

Retrieved heading text content
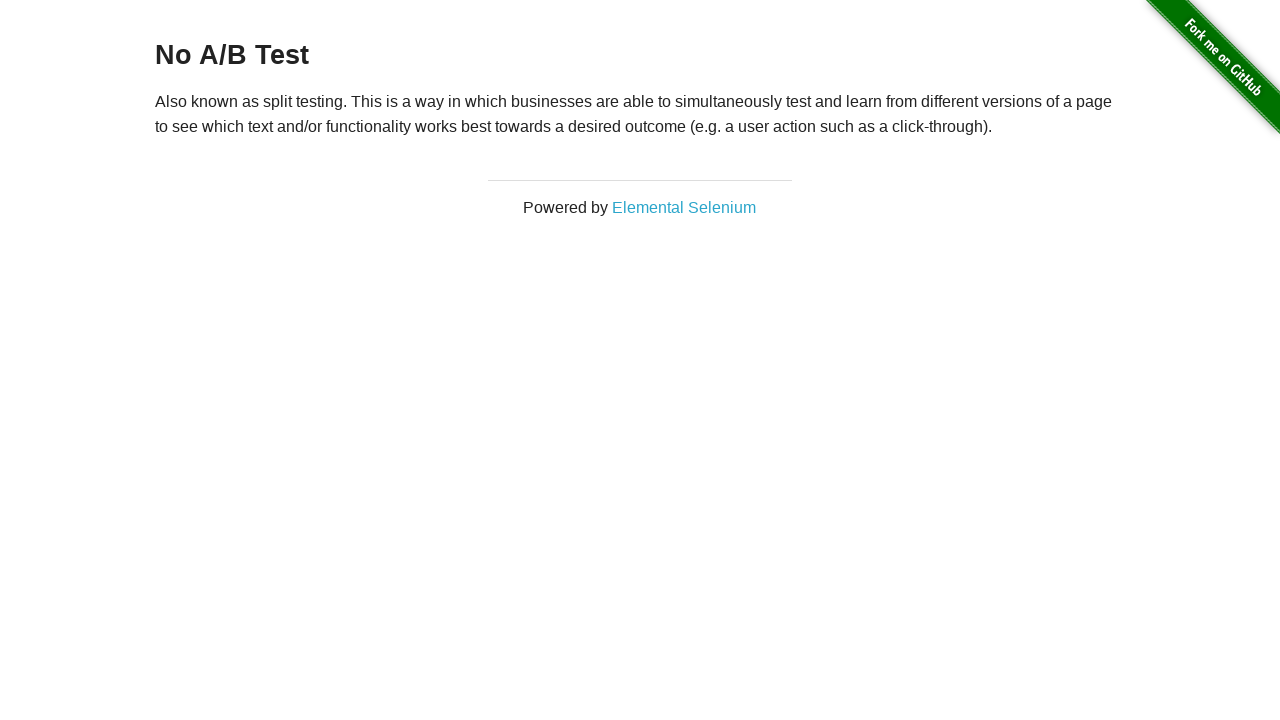

Verified heading text is 'No A/B Test' - opt-out successful
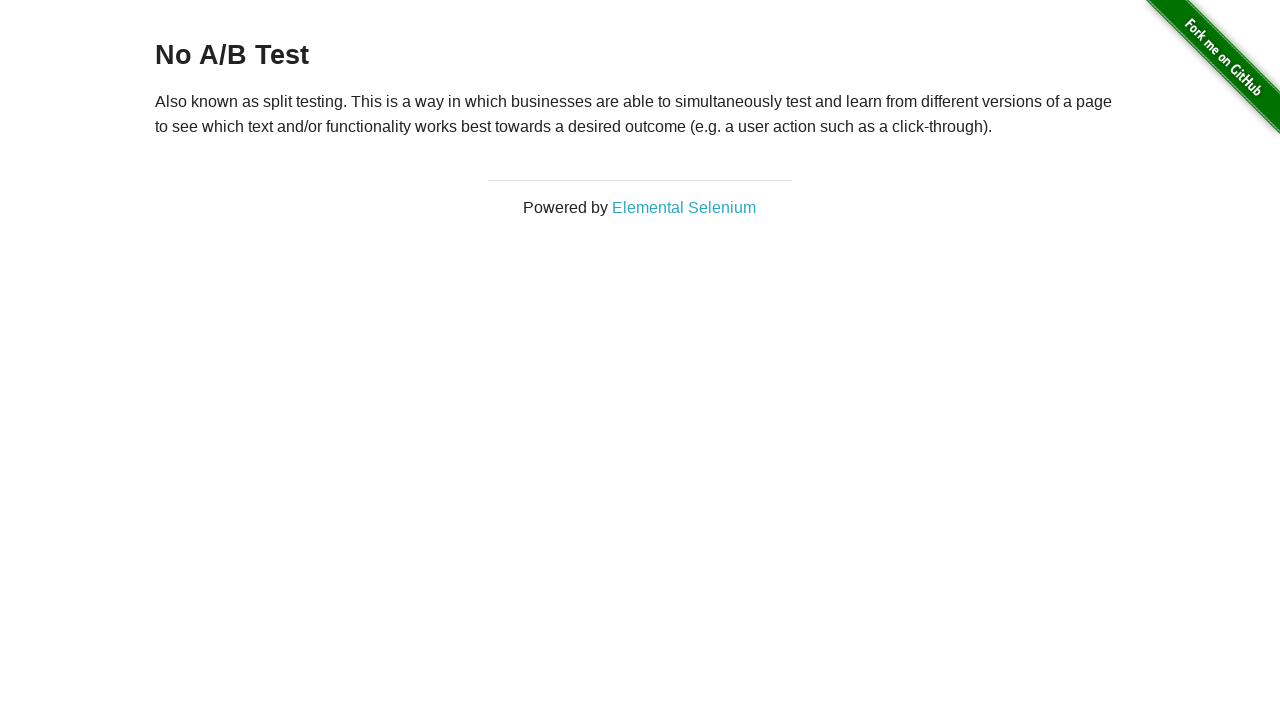

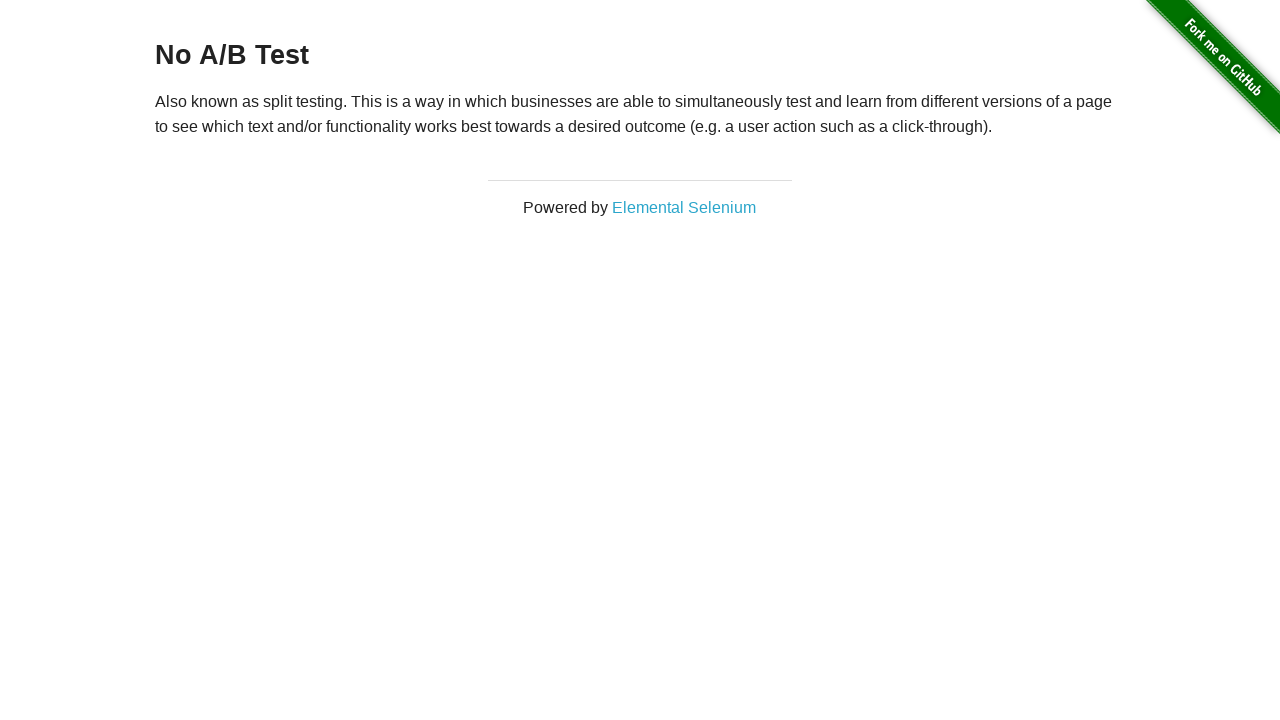